Tests basic browser navigation functionality by navigating to a page, then using back, forward, and refresh browser controls.

Starting URL: https://telranedu.web.app/

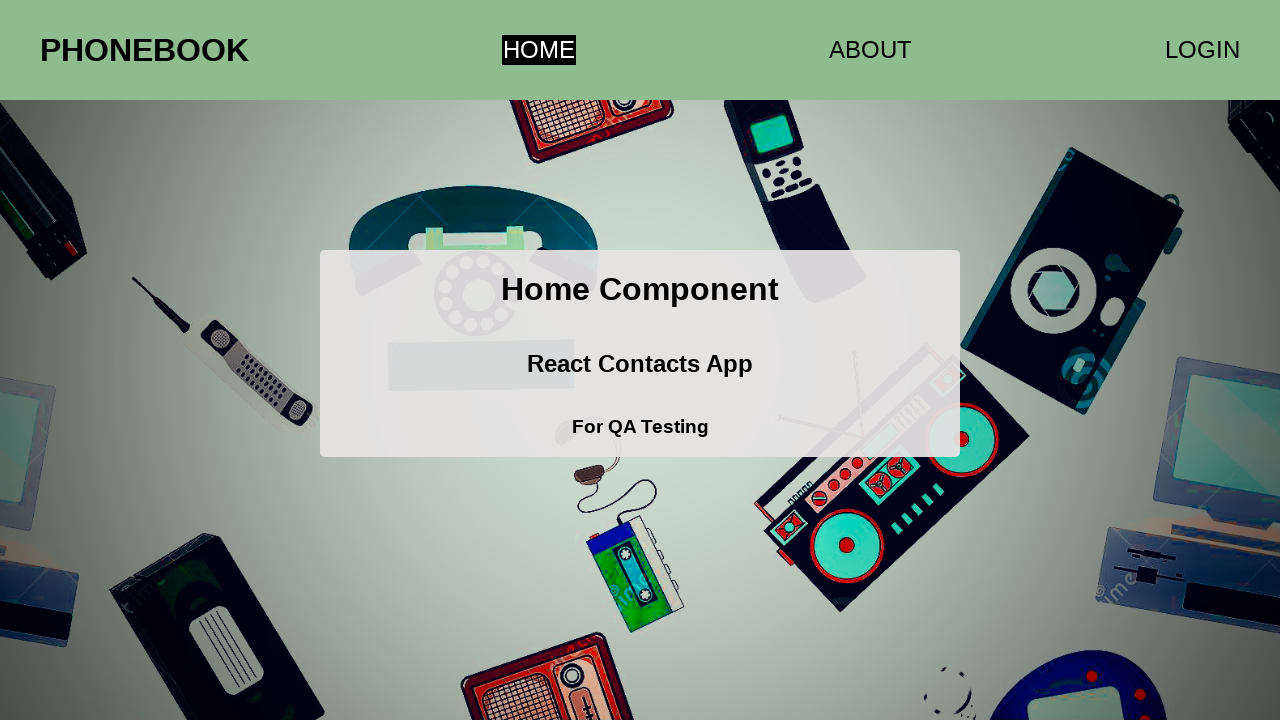

Navigated back to previous page in history
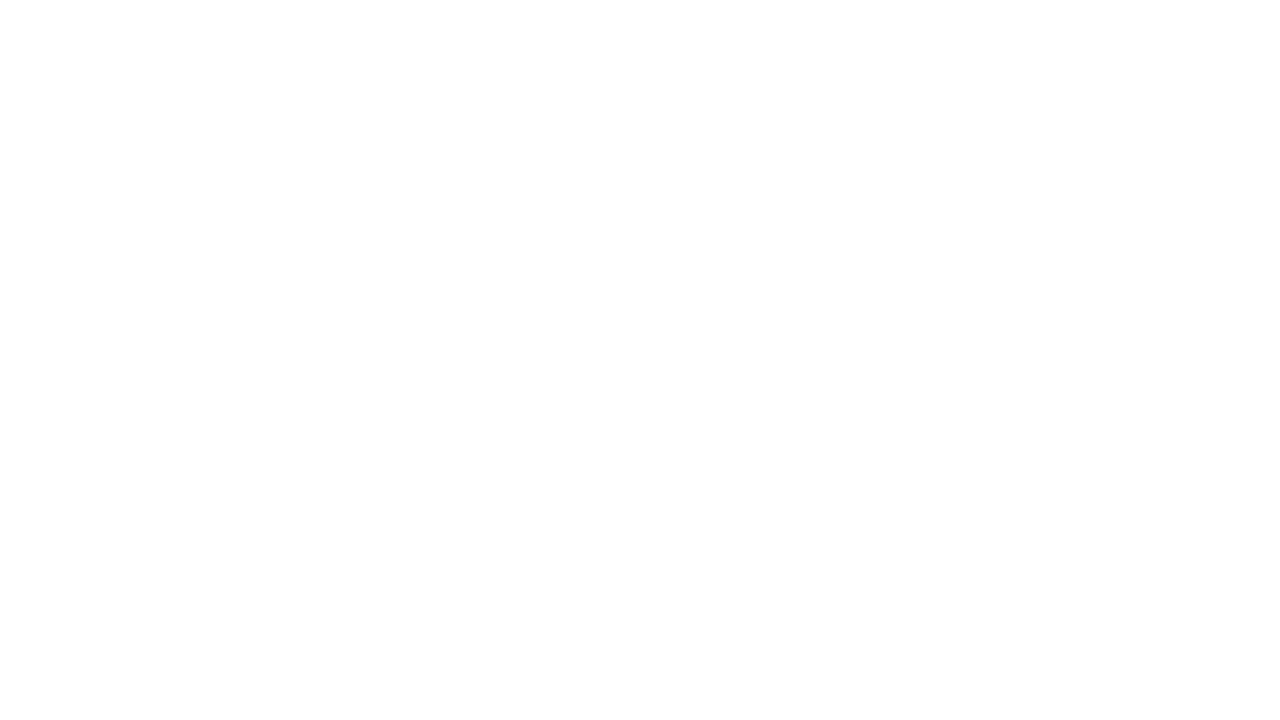

Navigated forward to return to original page
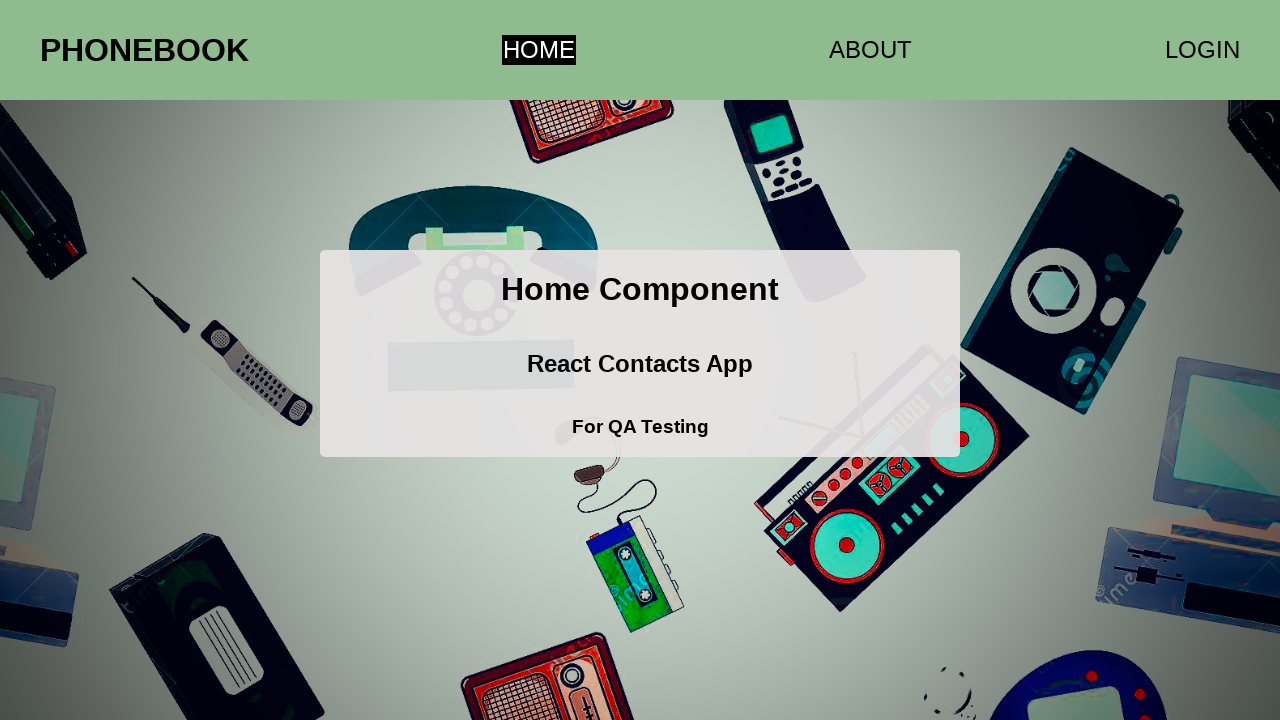

Refreshed the current page
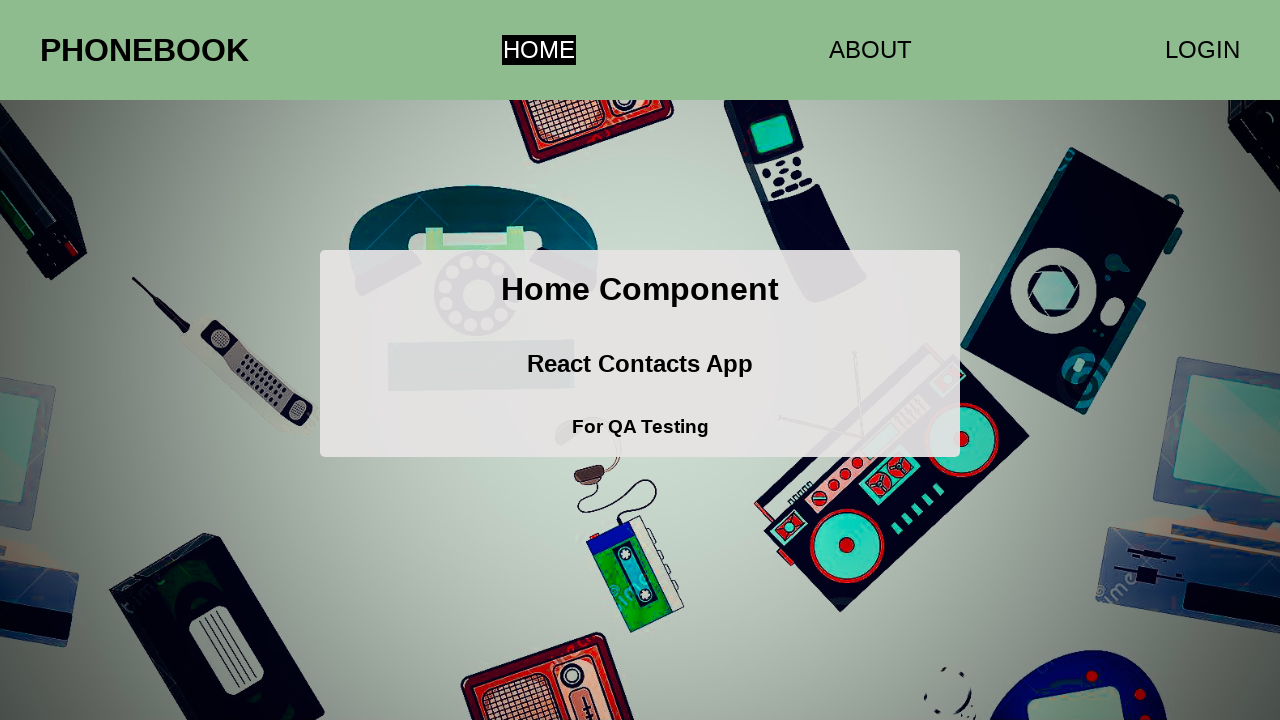

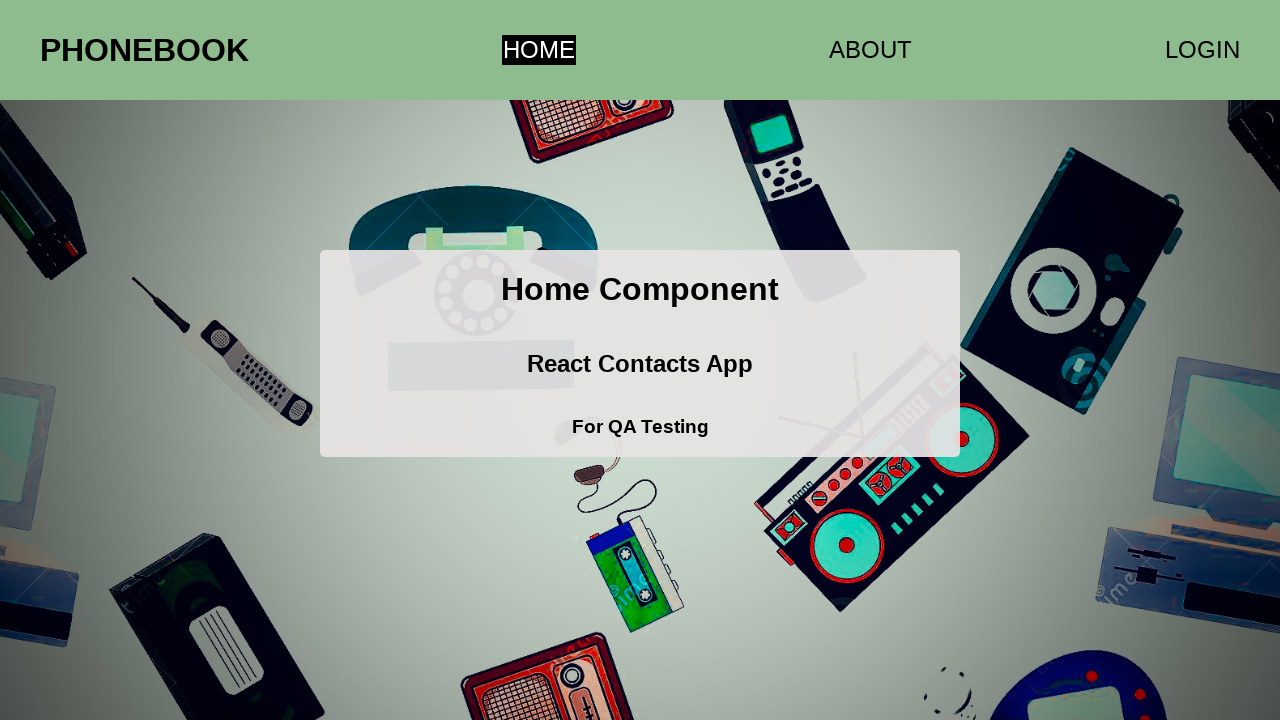